Tests typing interaction by filling text into an input field on an e-commerce webshop page.

Starting URL: https://danube-webshop.herokuapp.com/

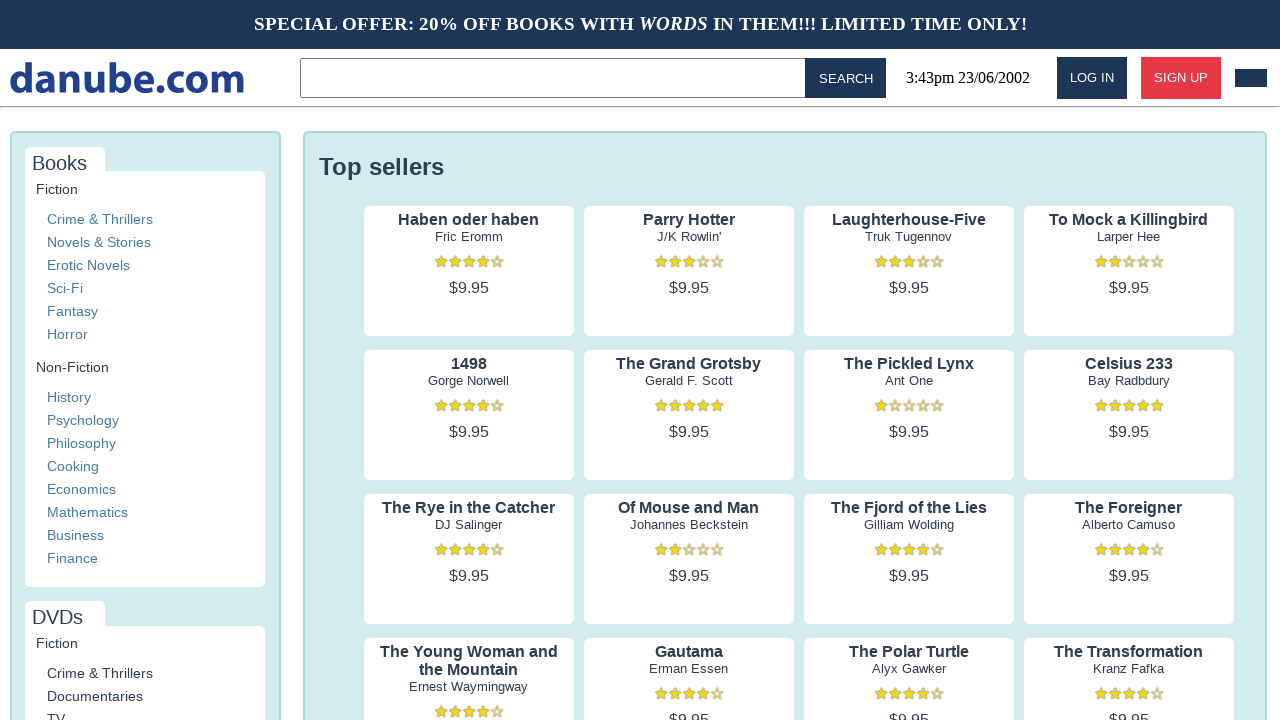

Filled input field with 'some search terms' on input
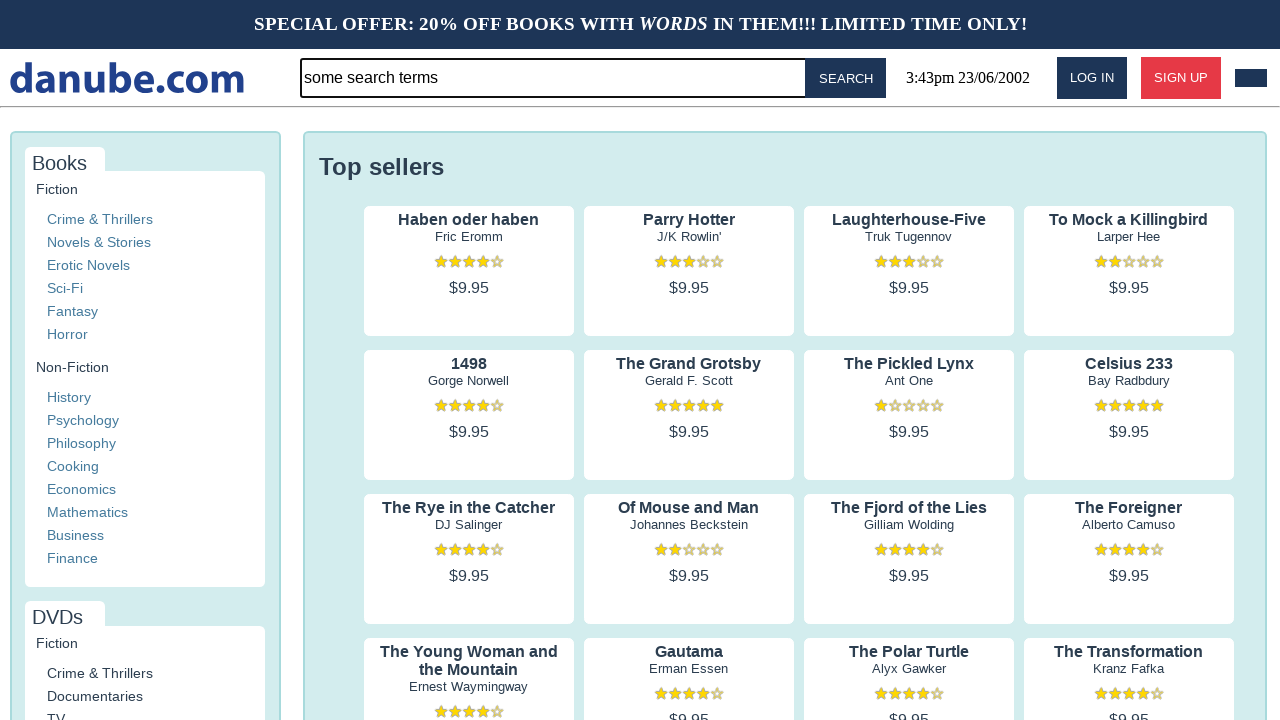

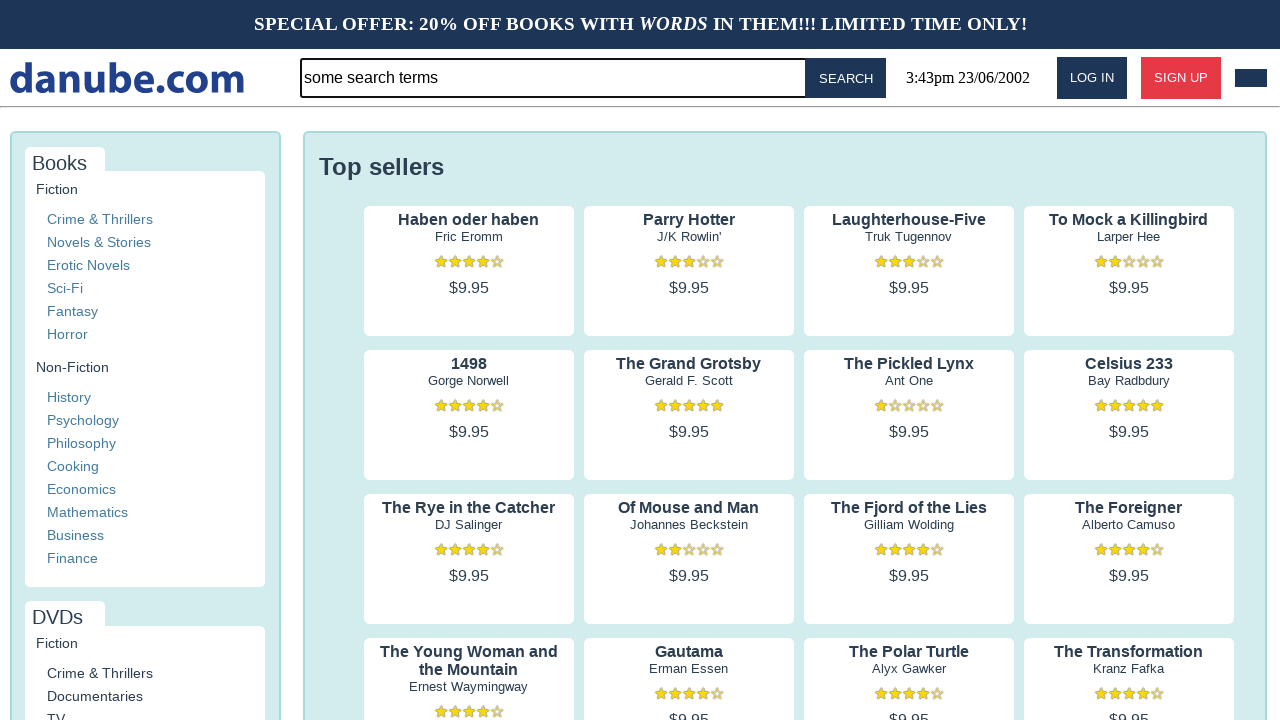